Tests clicking a dropdown button on the Omayo testing practice website

Starting URL: http://omayo.blogspot.com/

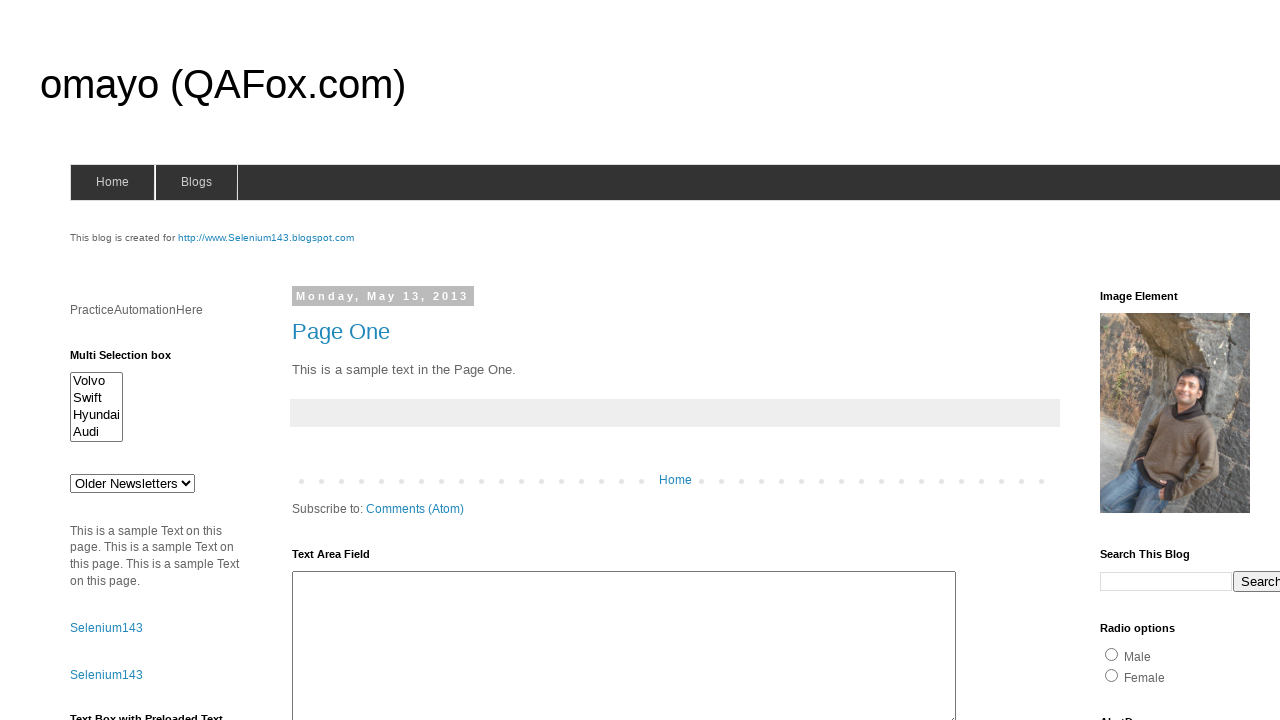

Navigated to Omayo testing practice website
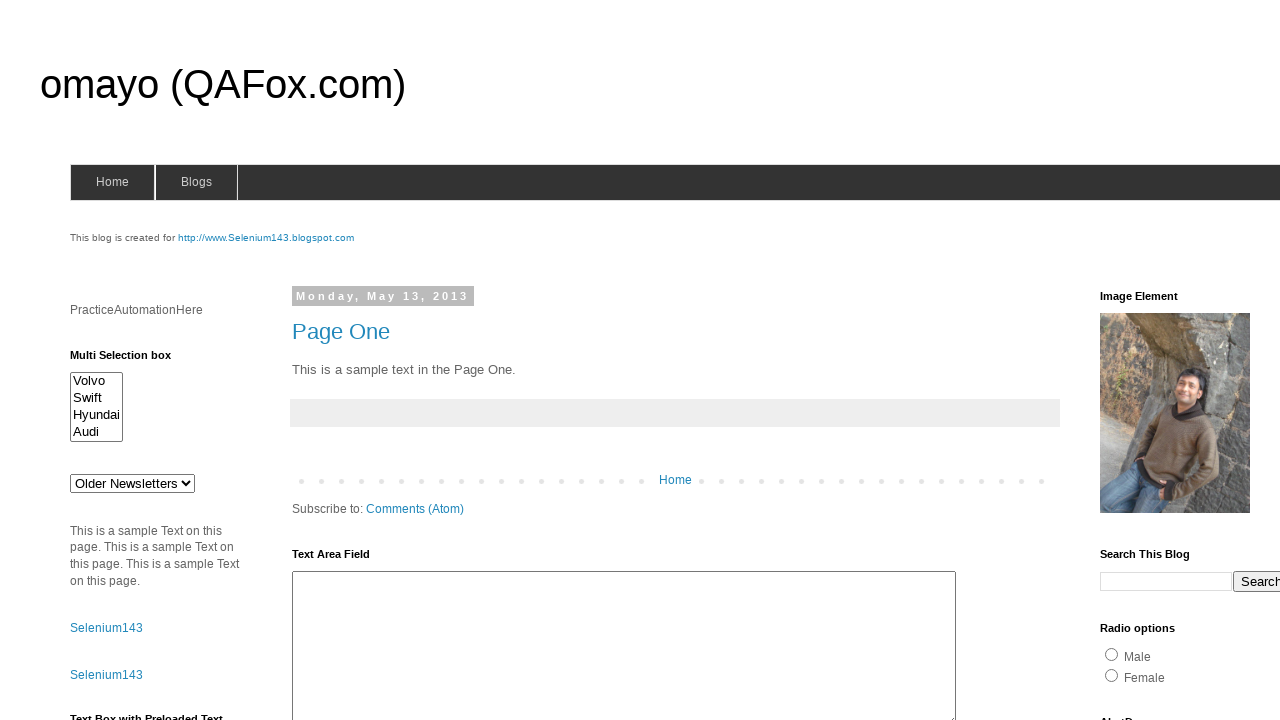

Clicked the Dropdown button at (1227, 360) on xpath=//button[text()='Dropdown']
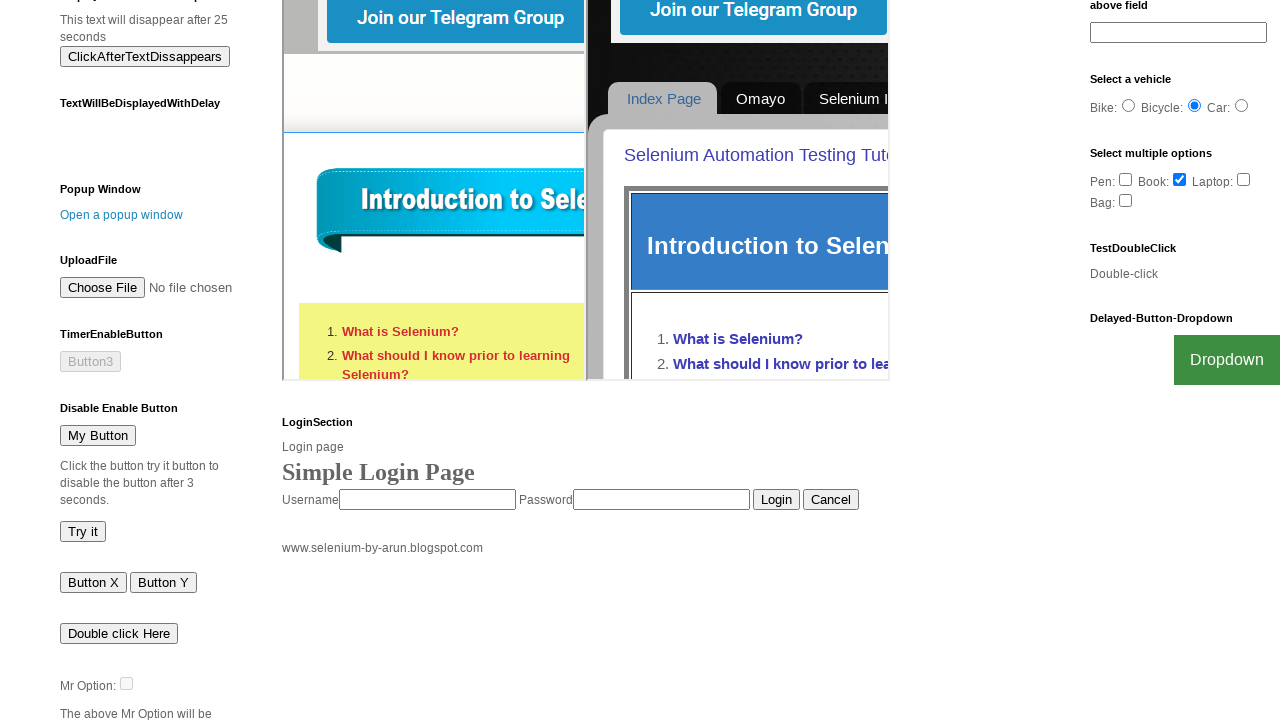

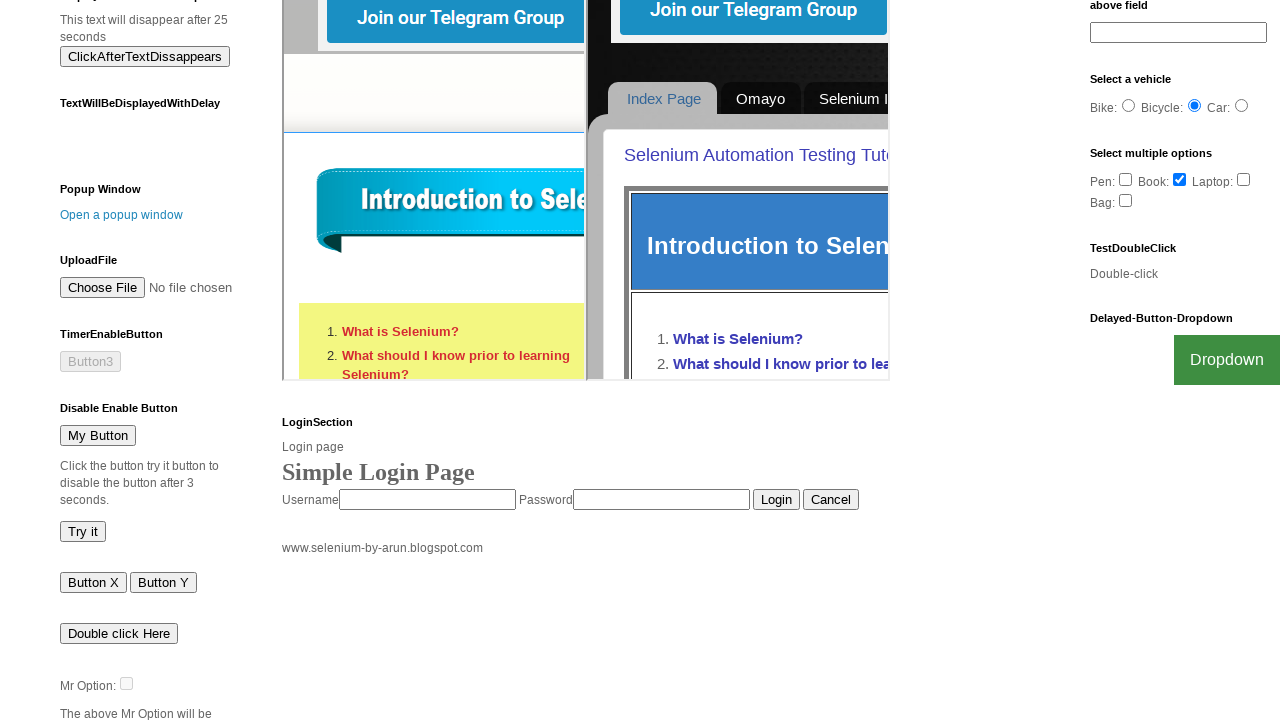